Tests that the toggle-all checkbox updates state when individual items are completed or cleared

Starting URL: https://demo.playwright.dev/todomvc

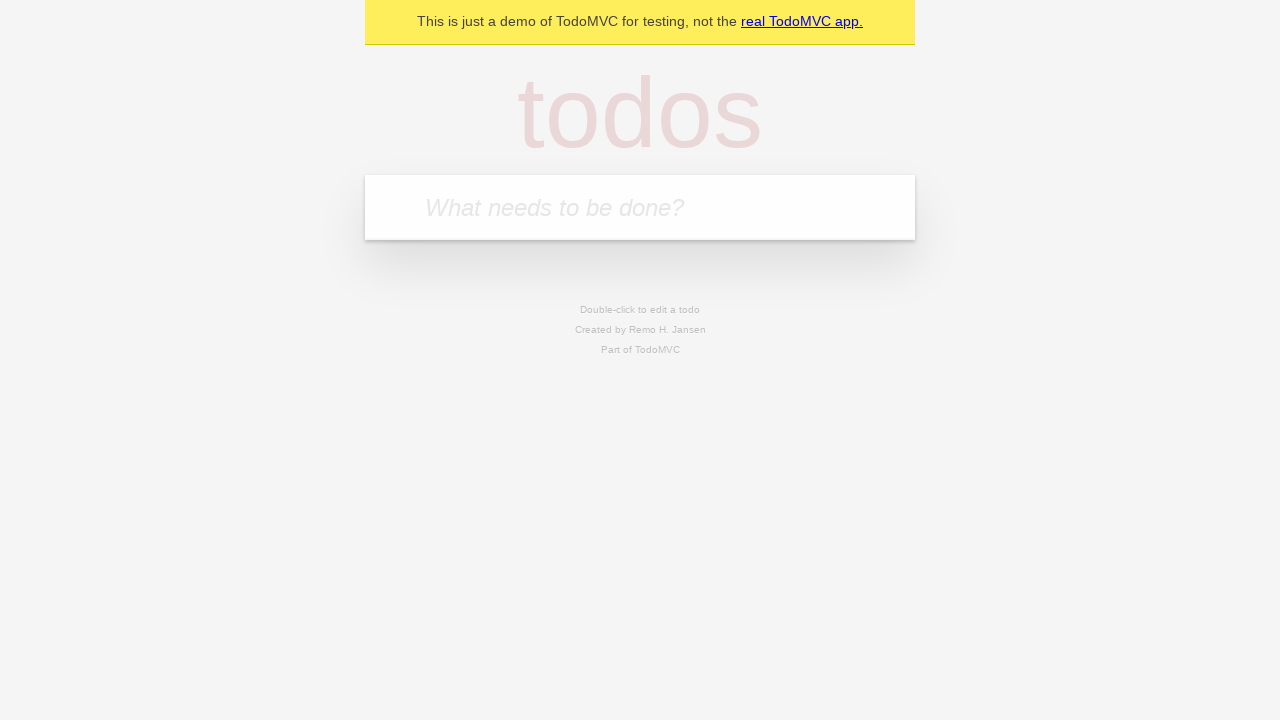

Filled new todo input with 'buy some cheese' on .new-todo
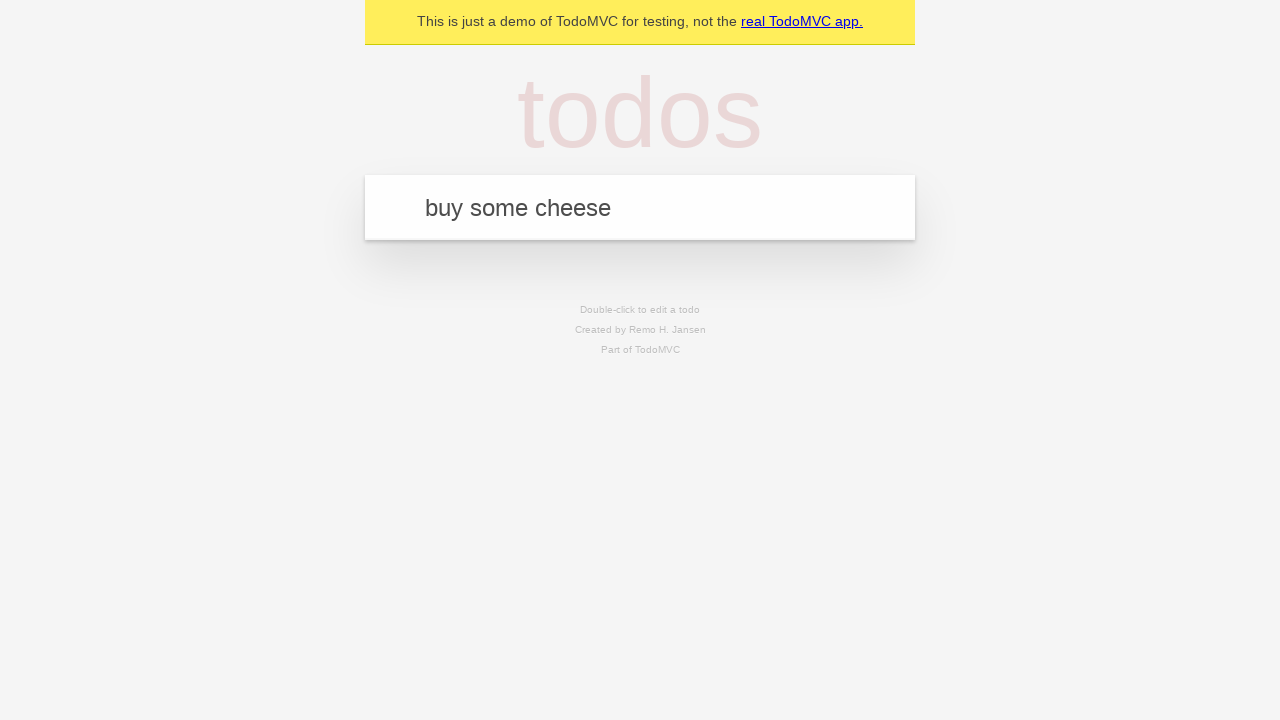

Pressed Enter to create first todo item on .new-todo
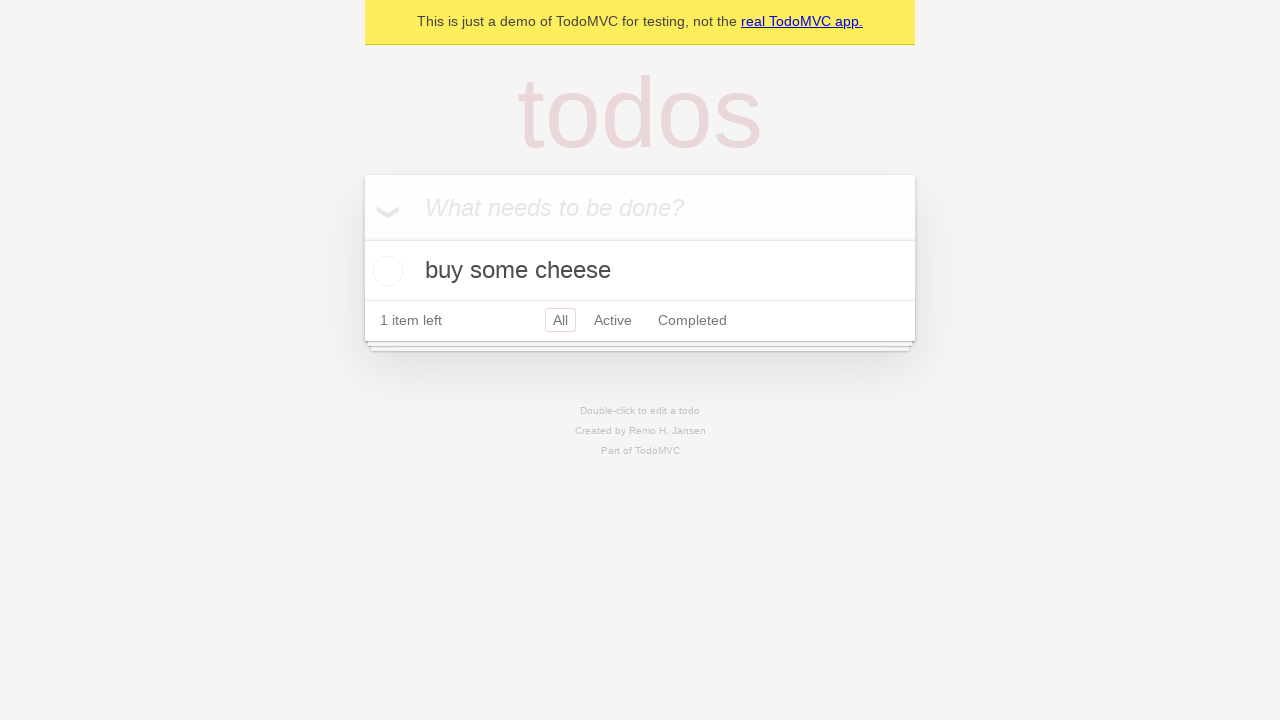

Filled new todo input with 'feed the cat' on .new-todo
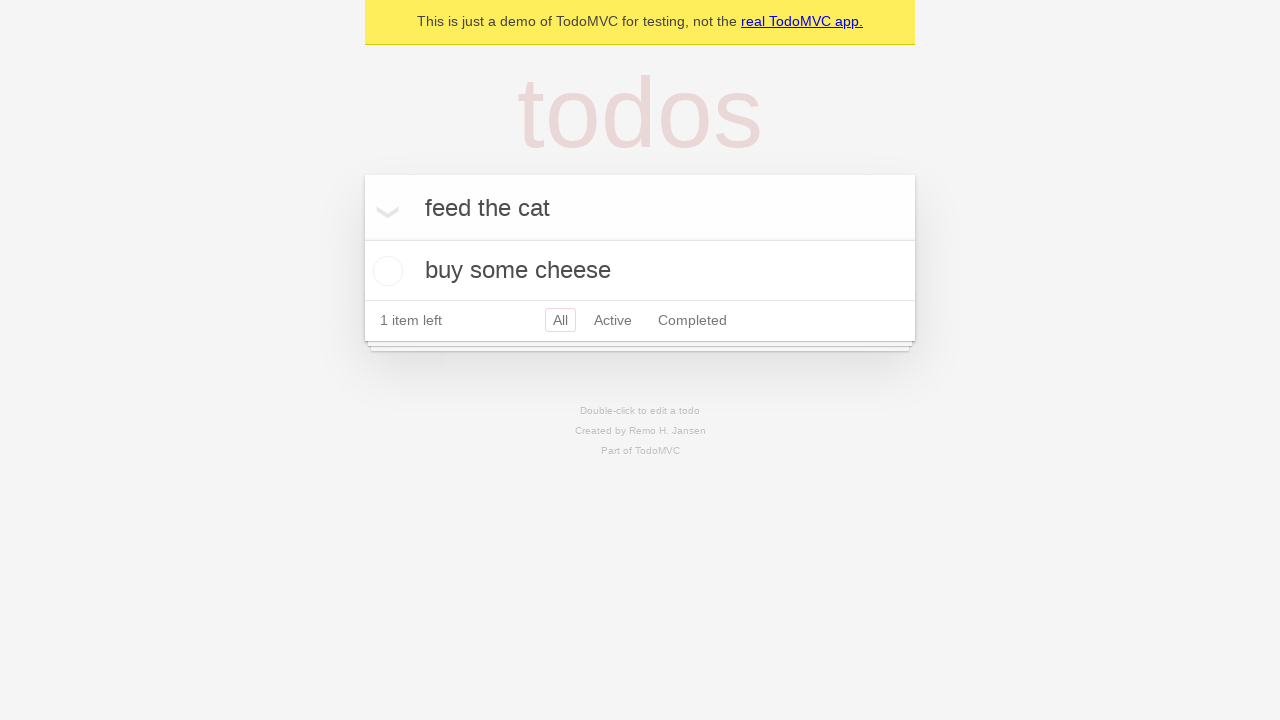

Pressed Enter to create second todo item on .new-todo
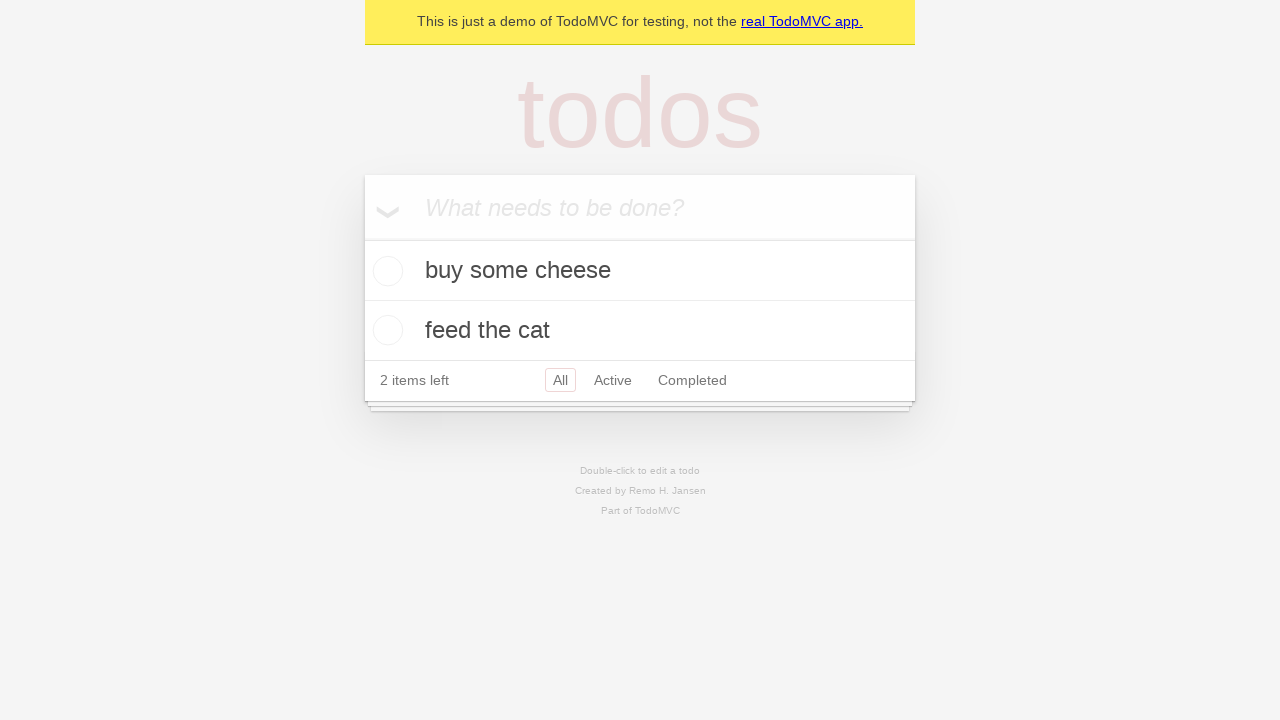

Filled new todo input with 'book a doctors appointment' on .new-todo
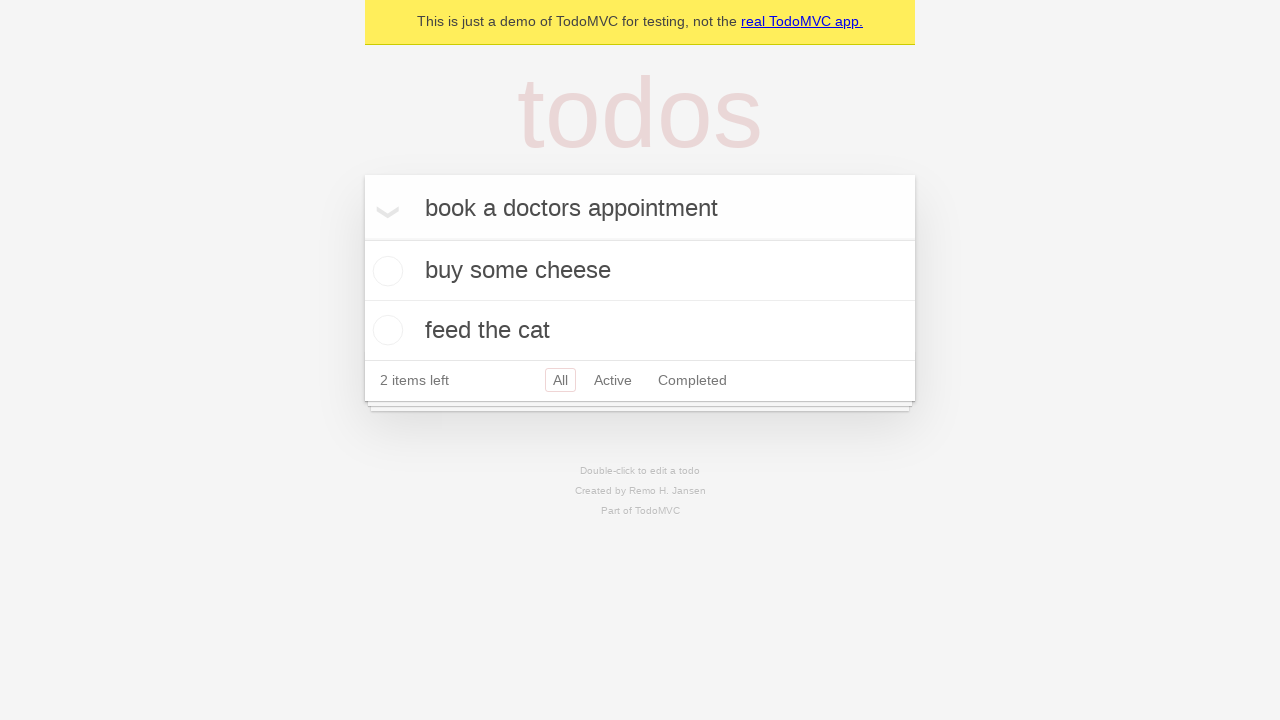

Pressed Enter to create third todo item on .new-todo
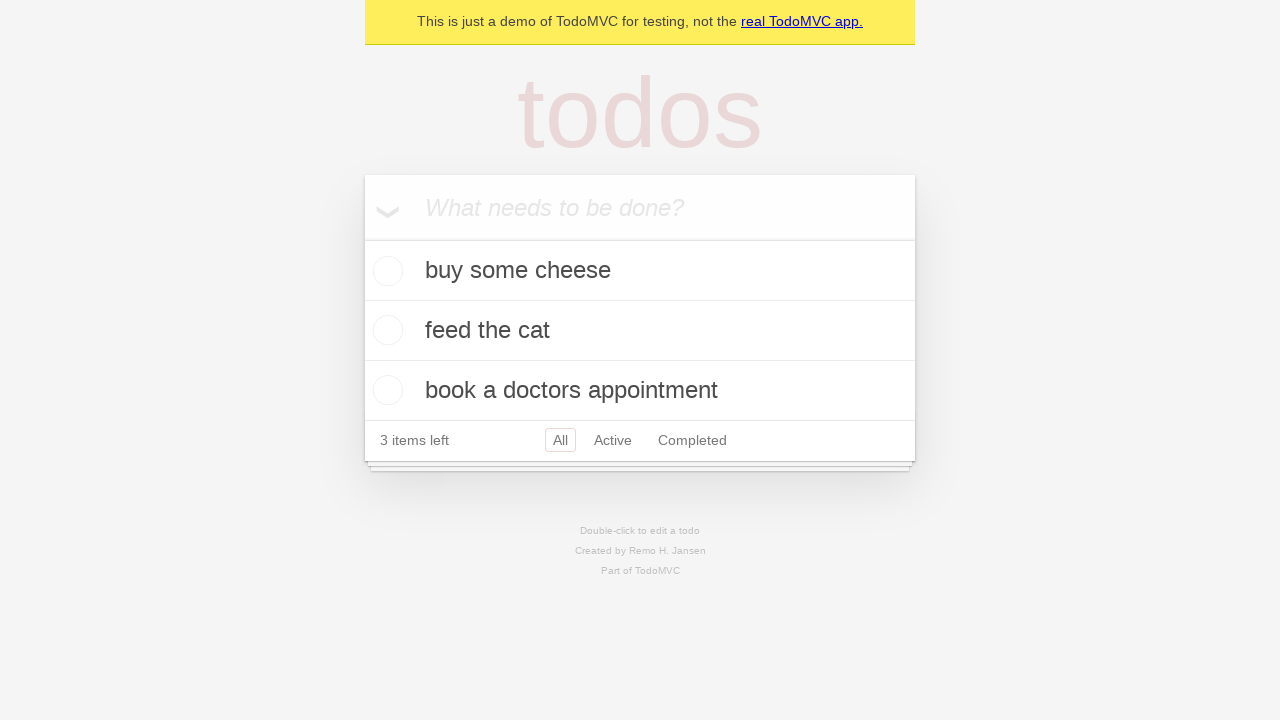

Checked toggle-all checkbox to mark all todos as completed at (362, 238) on .toggle-all
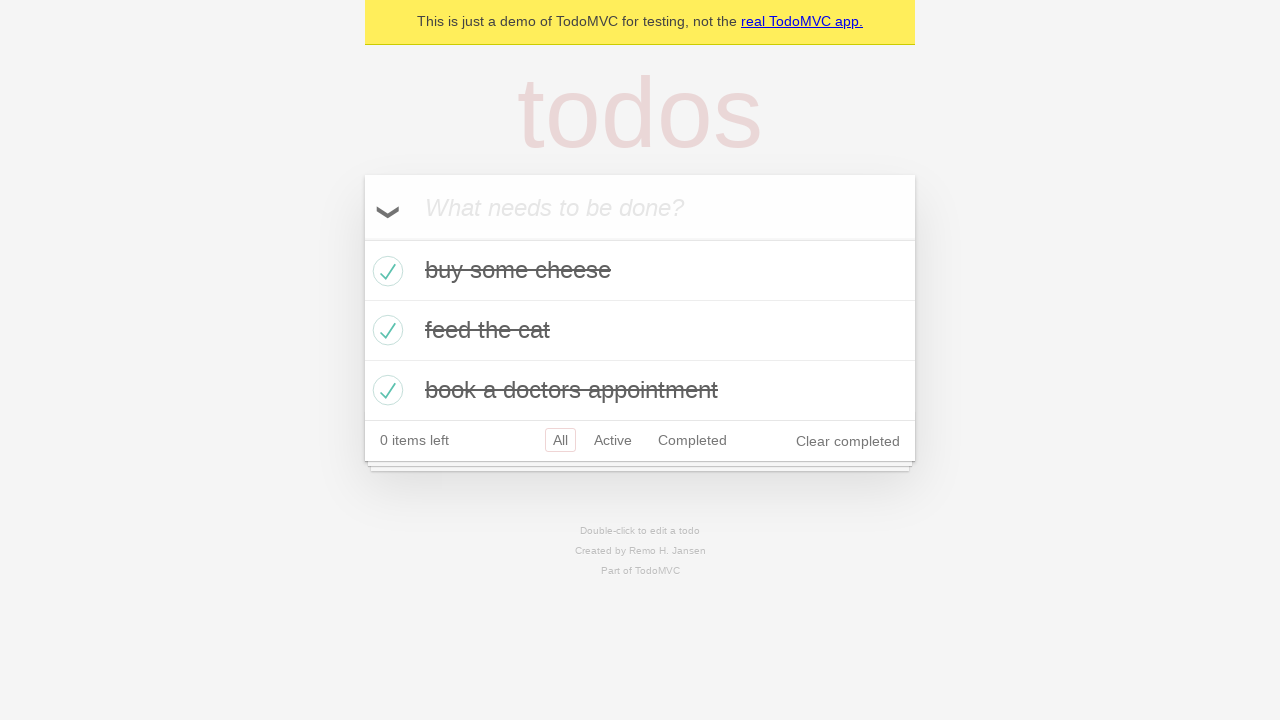

Unchecked first todo item, toggle-all should update state at (385, 271) on .todo-list li >> nth=0 >> .toggle
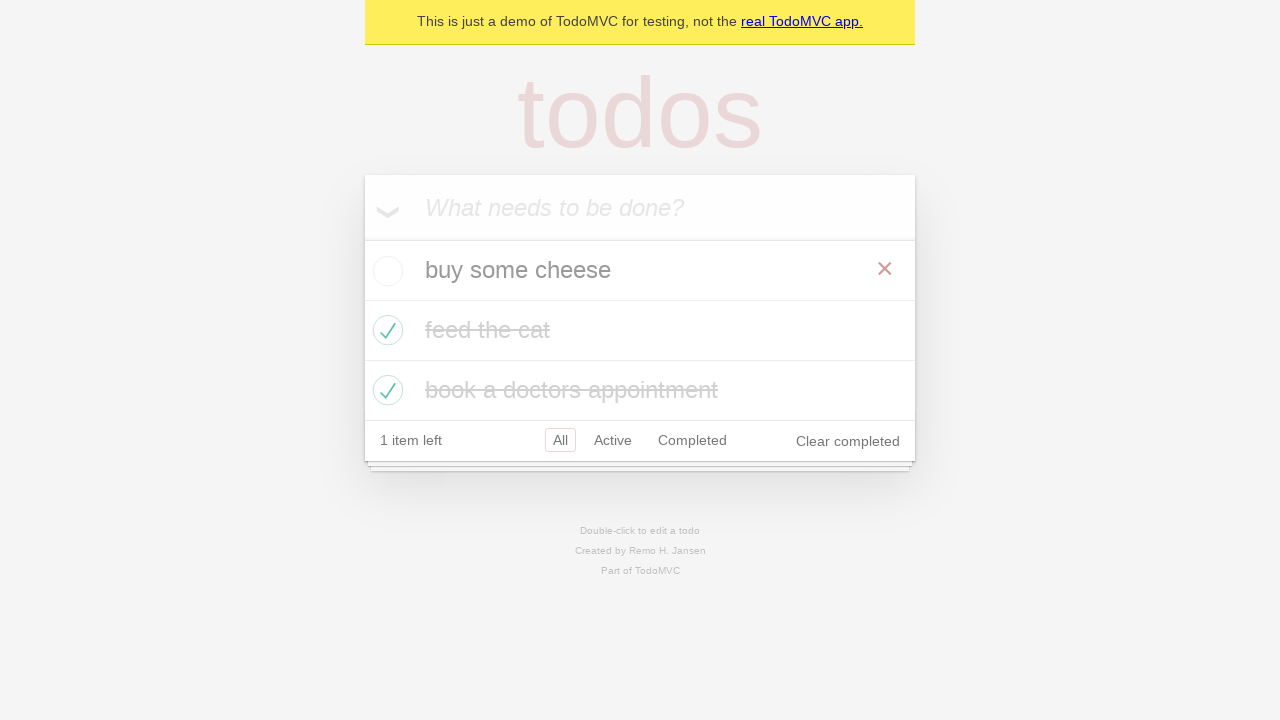

Checked first todo item again, toggle-all should update state at (385, 271) on .todo-list li >> nth=0 >> .toggle
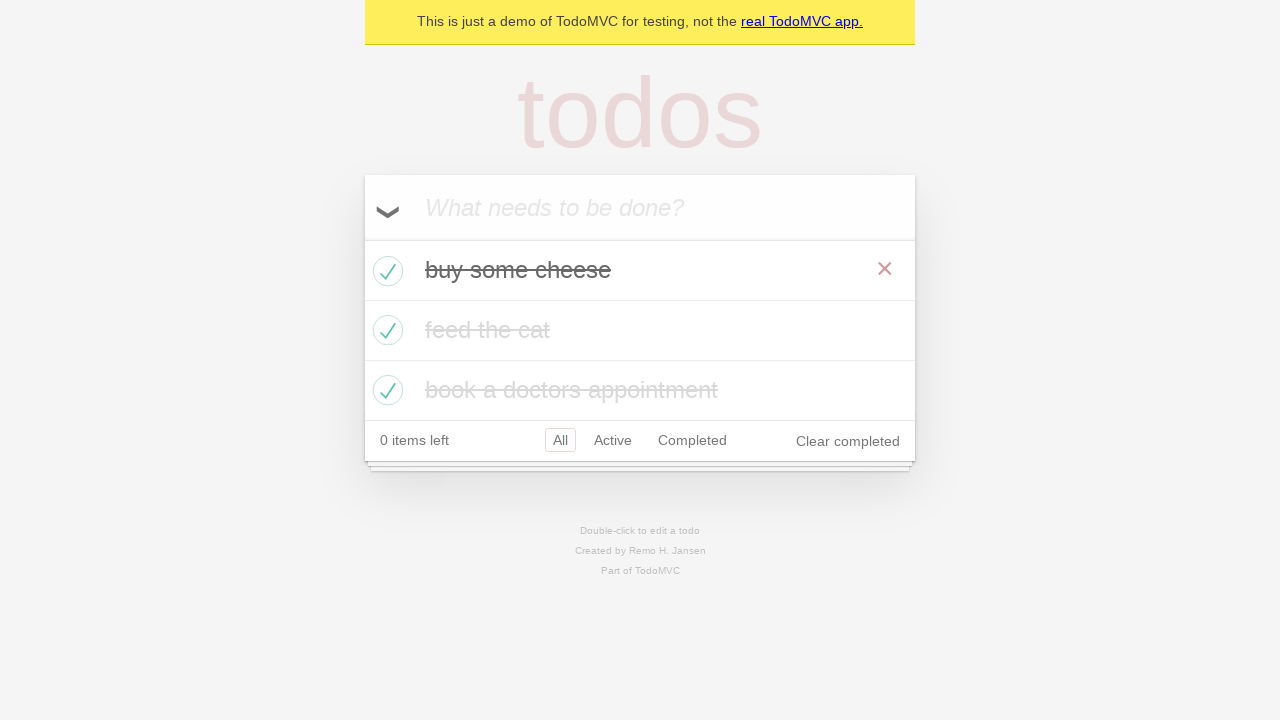

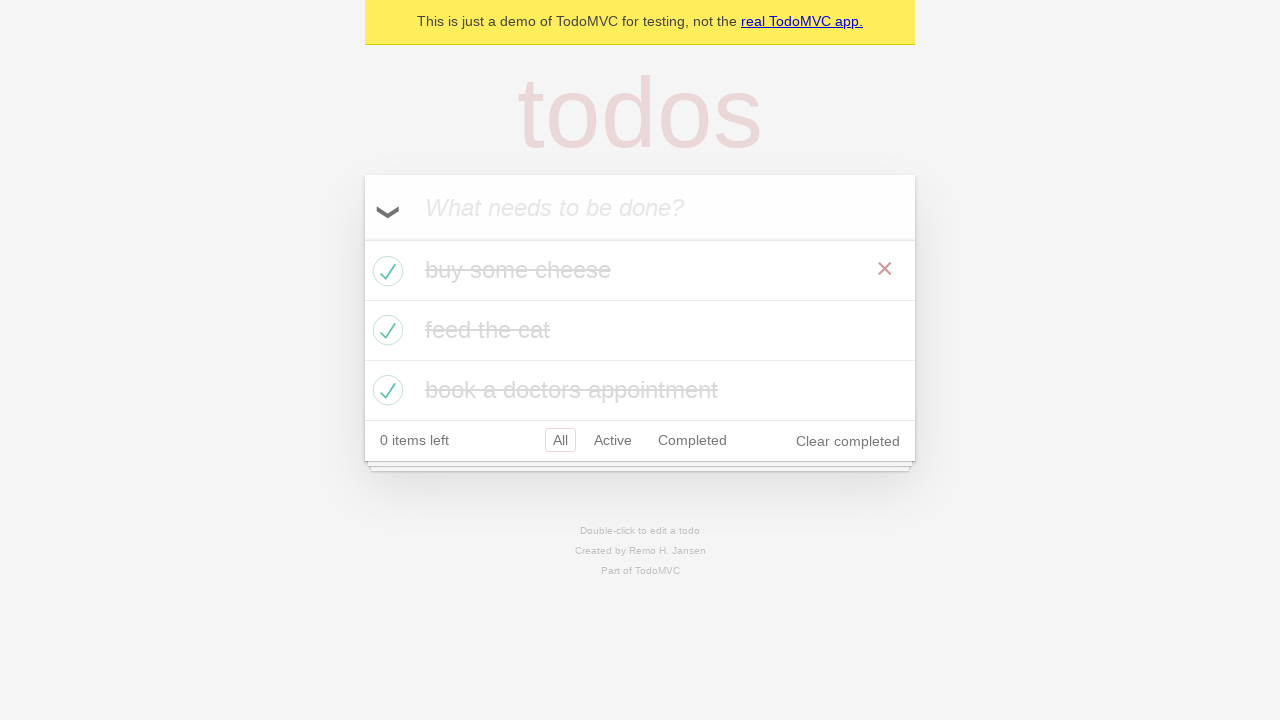